Tests that the "Due" column in table 1 can be sorted in descending order by clicking the column header twice and verifying the values are in descending numerical order

Starting URL: http://the-internet.herokuapp.com/tables

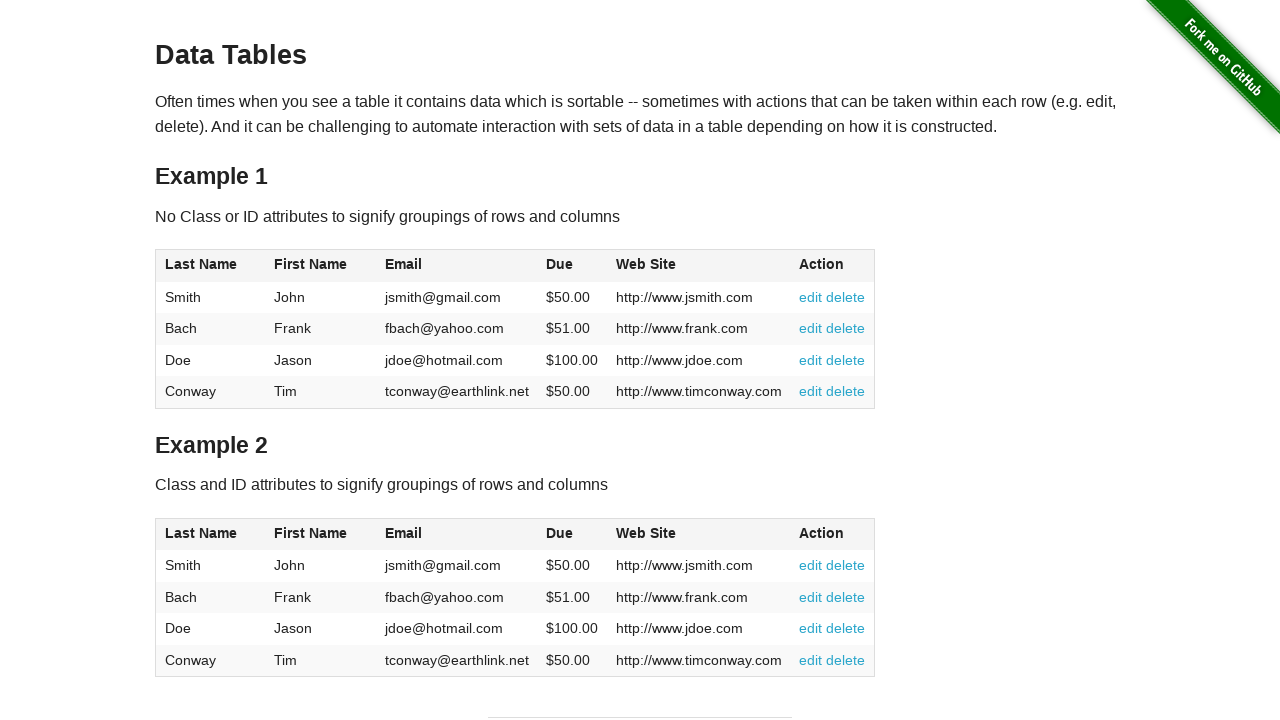

Clicked Due column header in table 1 (first click) at (572, 266) on #table1 thead tr th:nth-of-type(4)
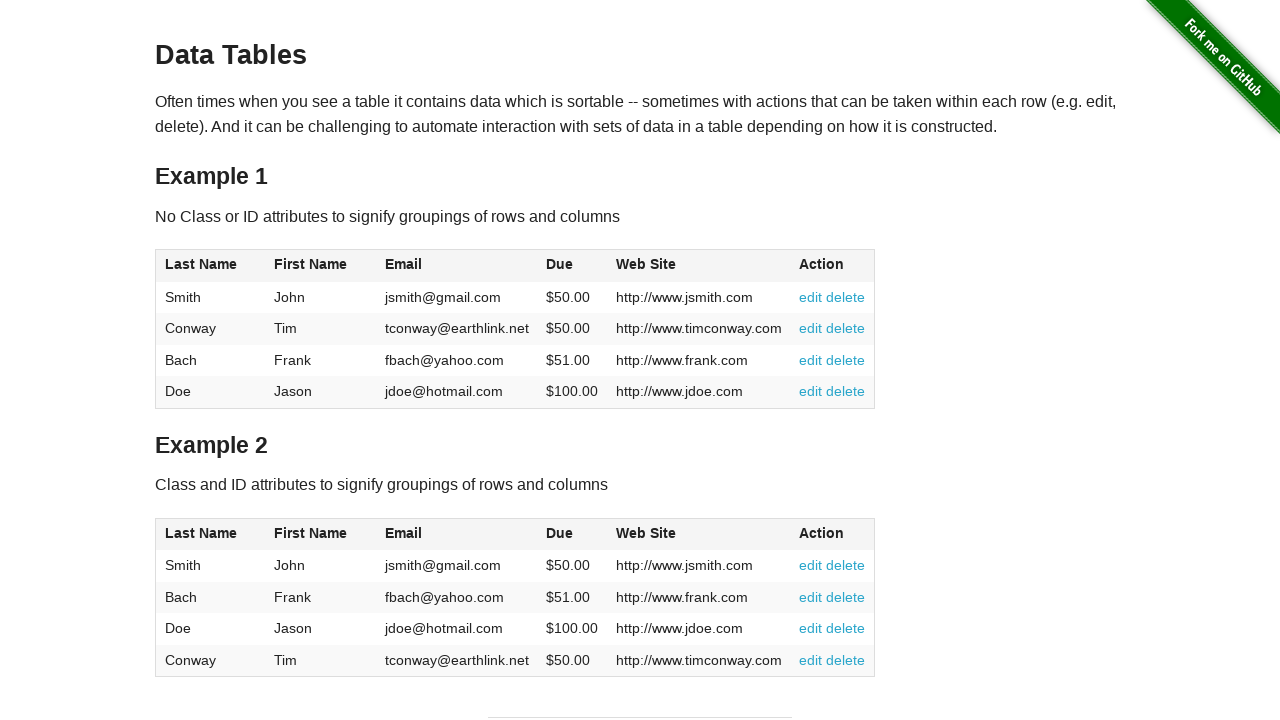

Clicked Due column header in table 1 (second click to sort descending) at (572, 266) on #table1 thead tr th:nth-of-type(4)
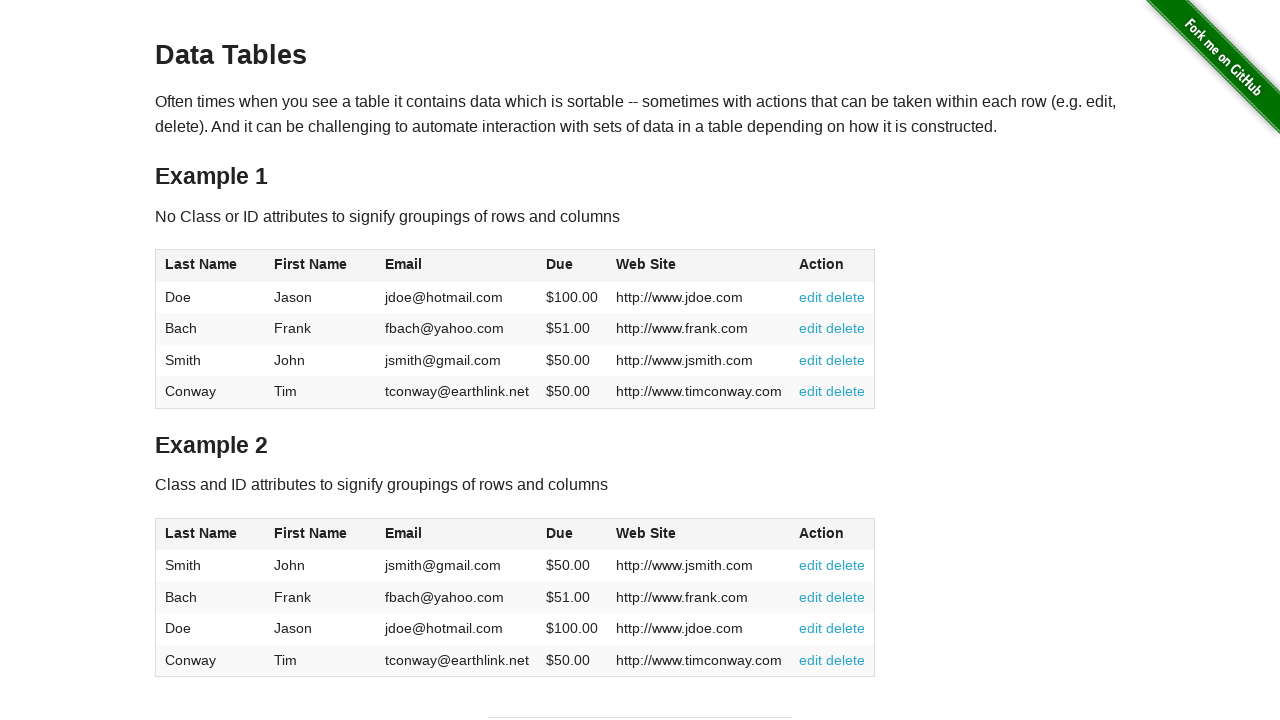

Waited for table 1 to load with sorted Due column
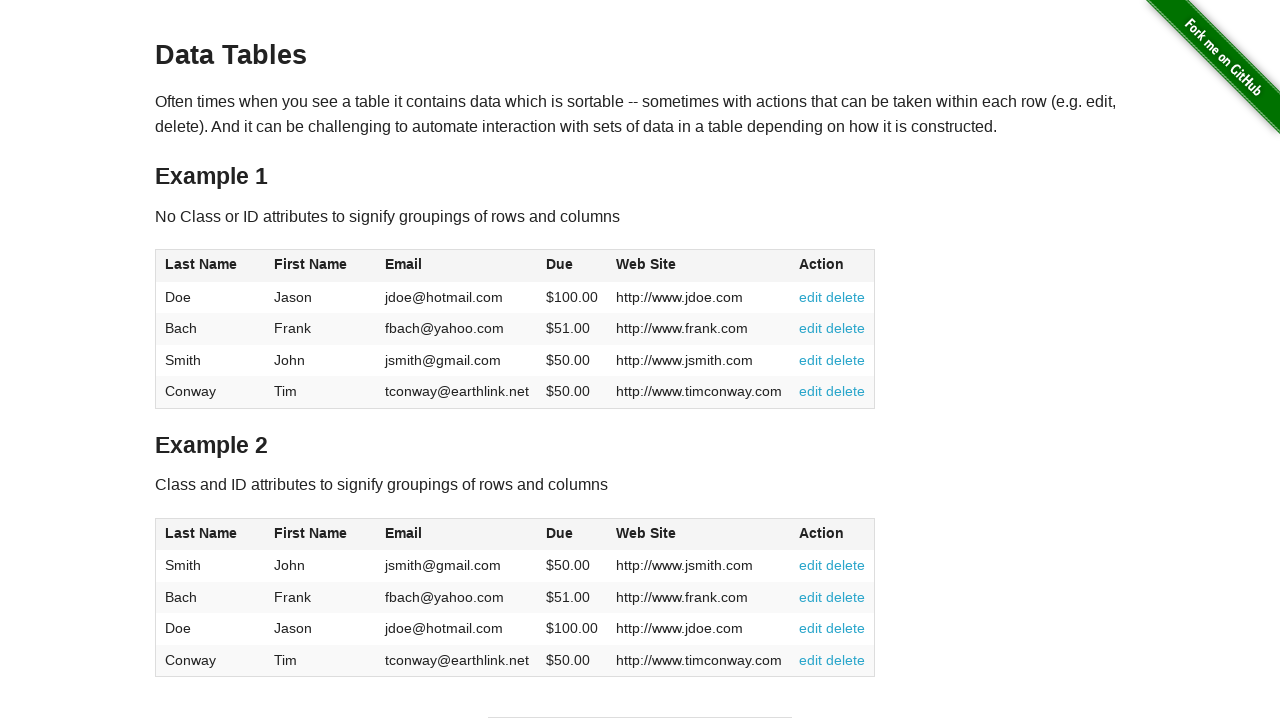

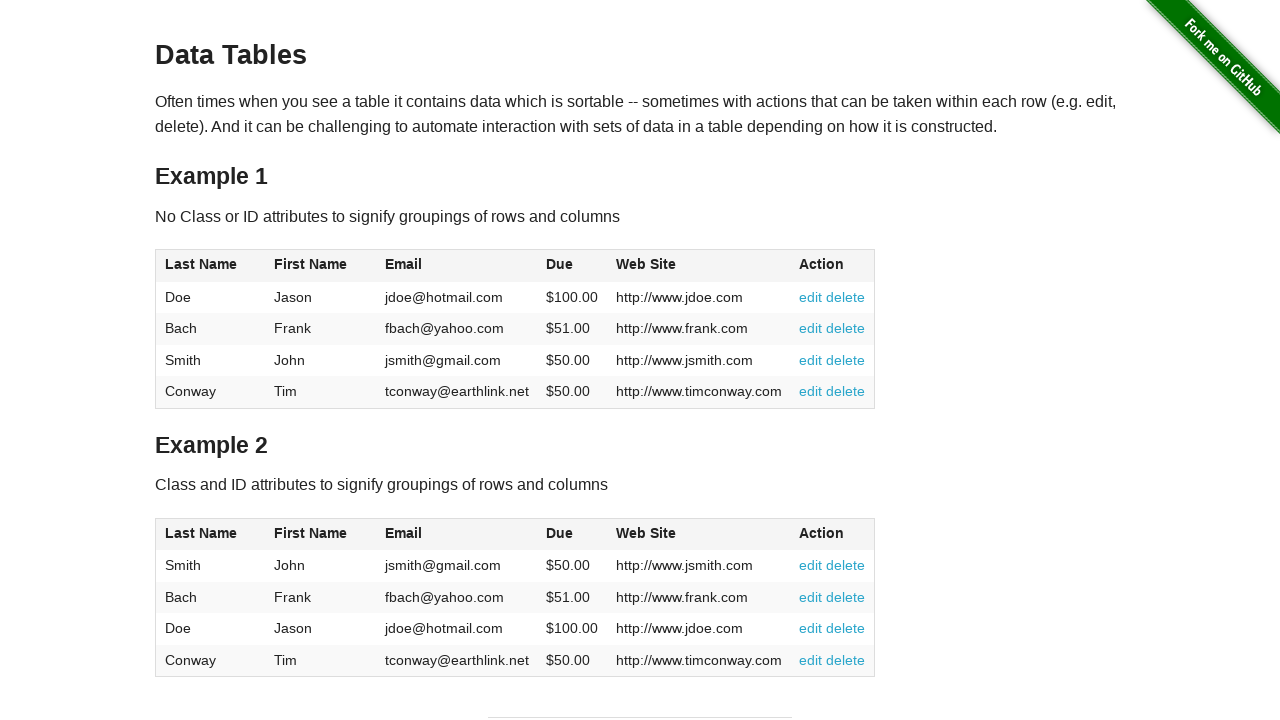